Tests that clicking login with empty username and password fields displays the error message "Epic sadface: Username is required"

Starting URL: https://www.saucedemo.com/

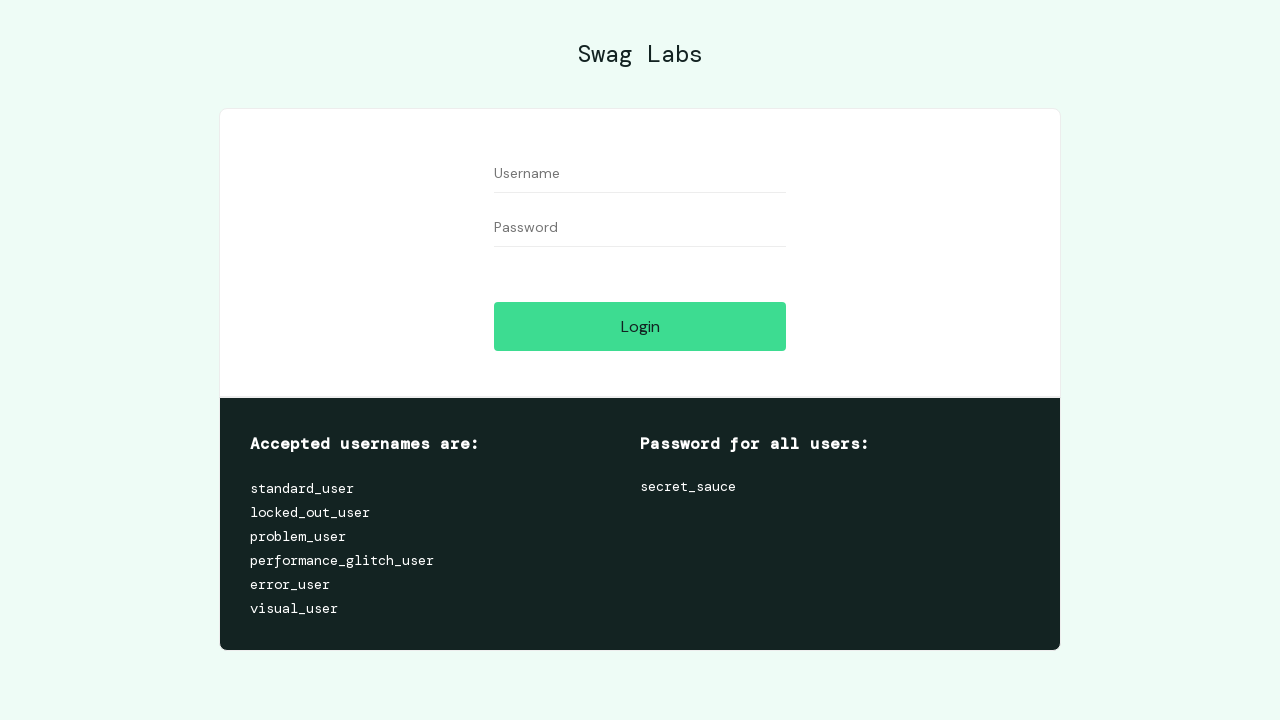

Clicked login button with empty username and password fields at (640, 326) on #login-button
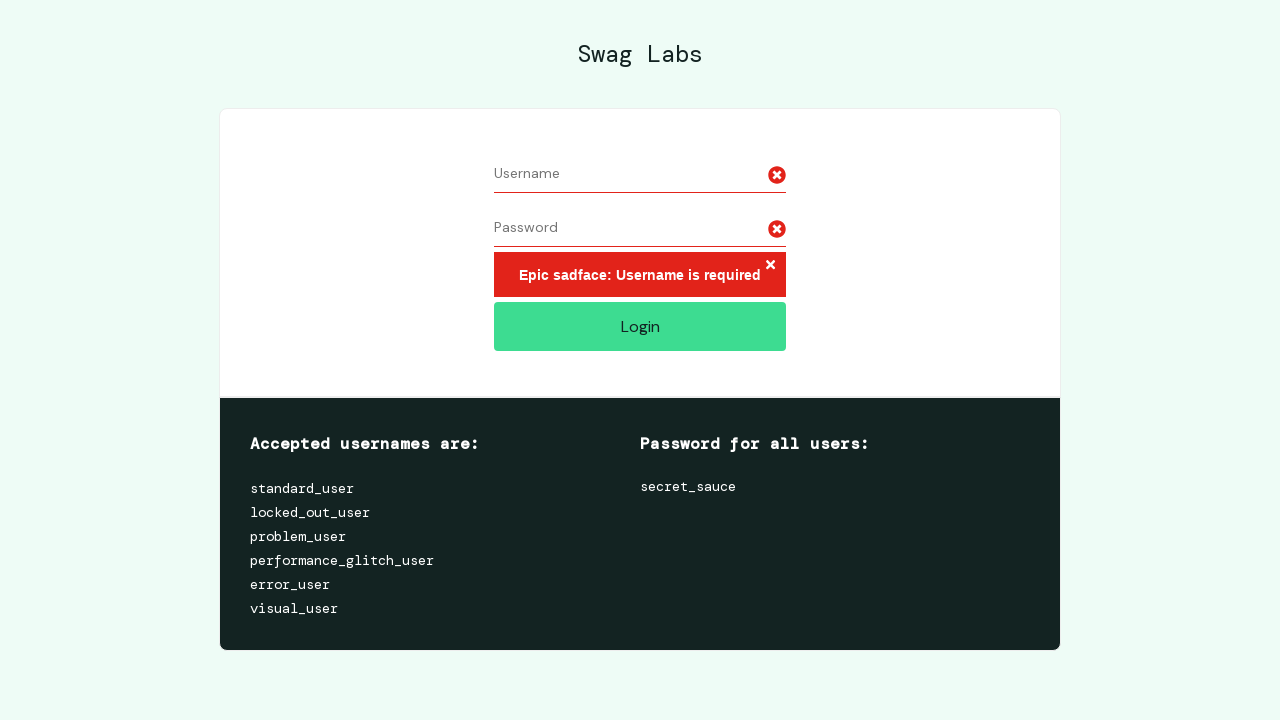

Located error message element
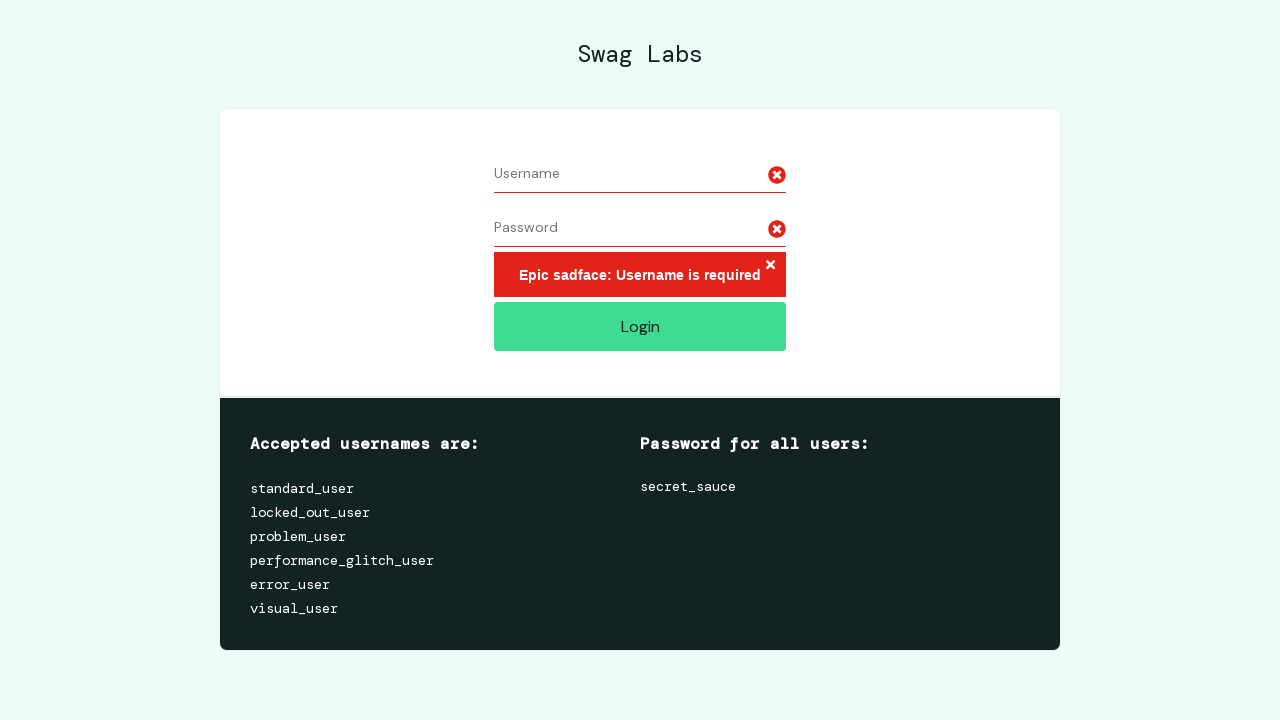

Verified error message 'Epic sadface: Username is required' is displayed
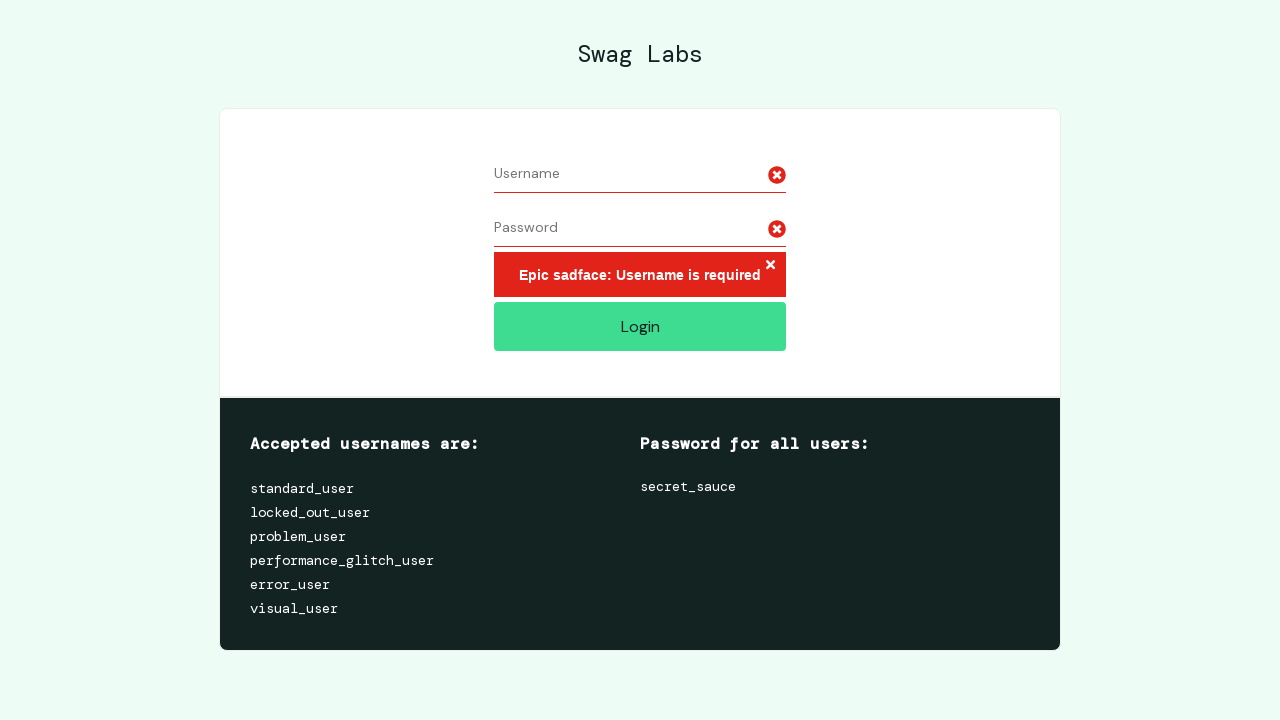

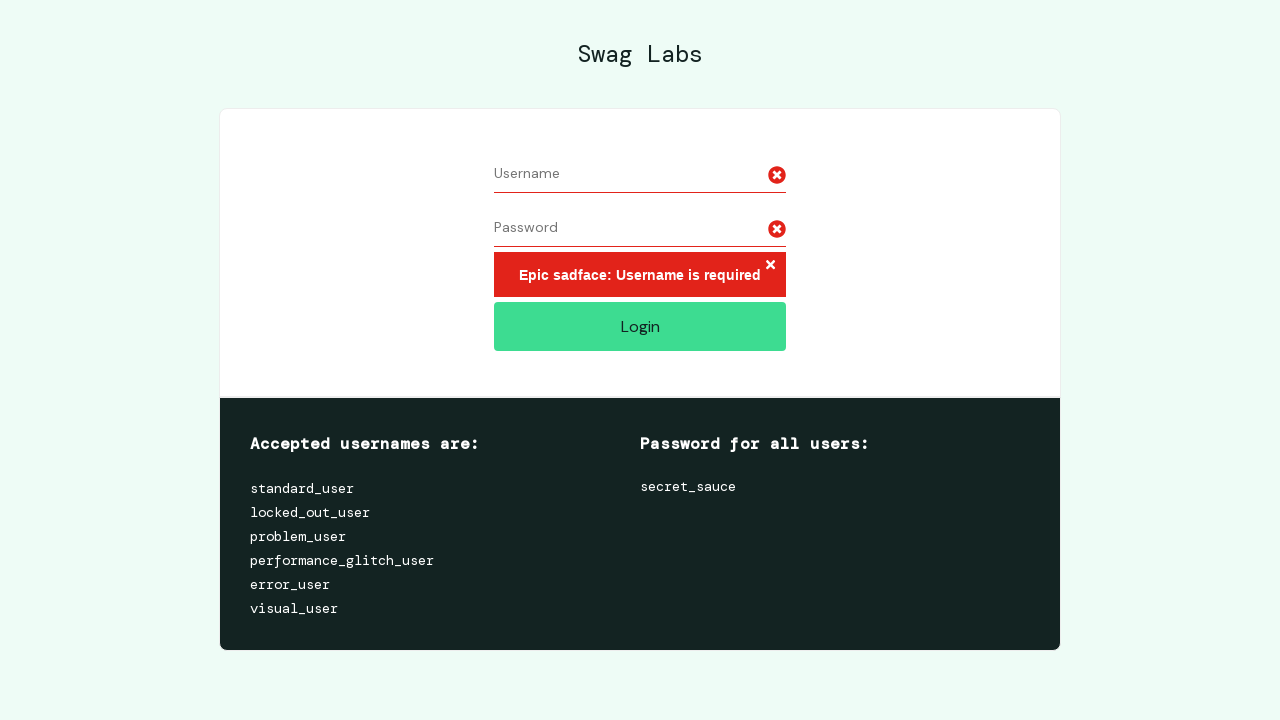